Tests JavaScript confirmation alert handling by clicking a button that triggers a confirmation dialog and accepting it

Starting URL: https://training-support.net/webelements/alerts

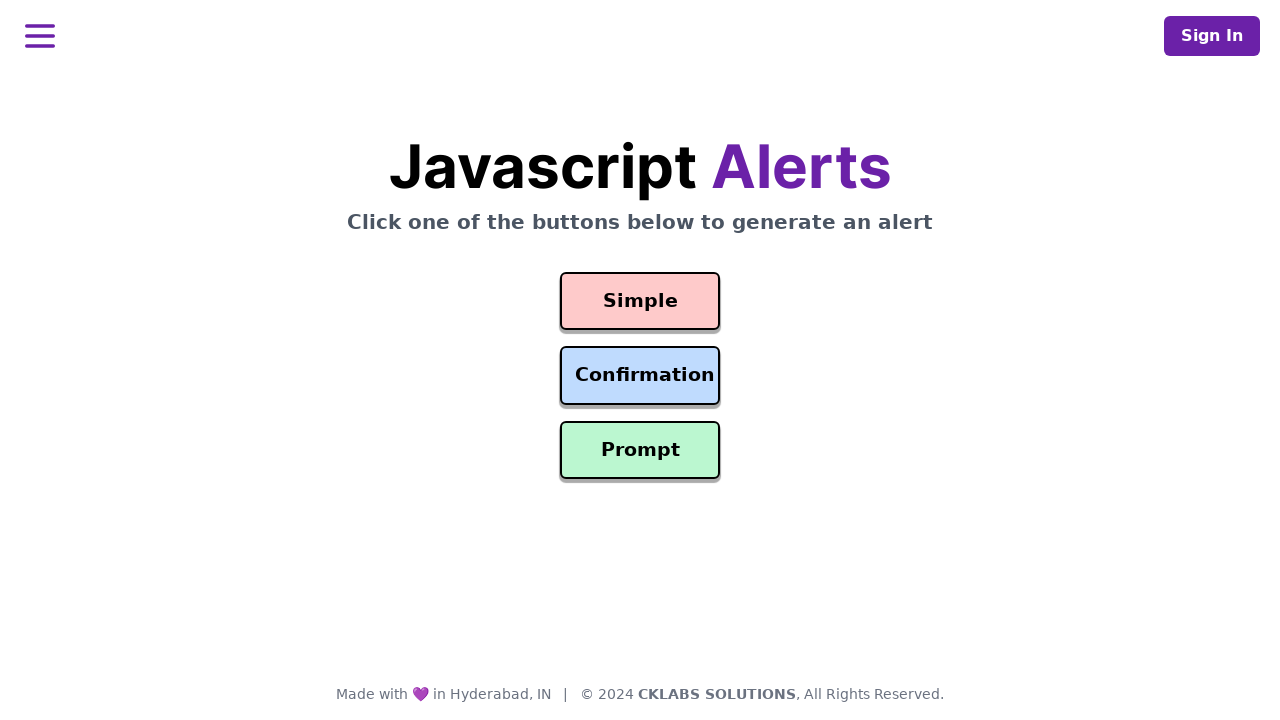

Set up dialog handler to accept confirmation alerts
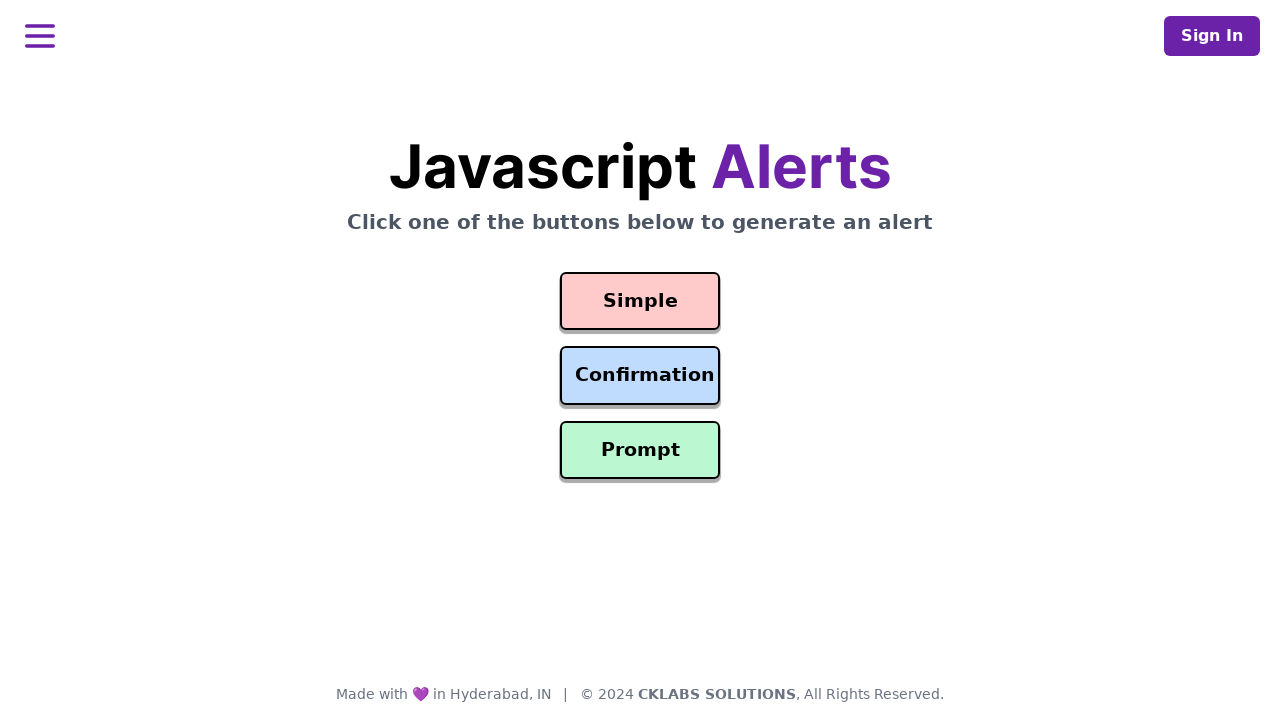

Clicked confirmation button to trigger alert at (640, 376) on #confirmation
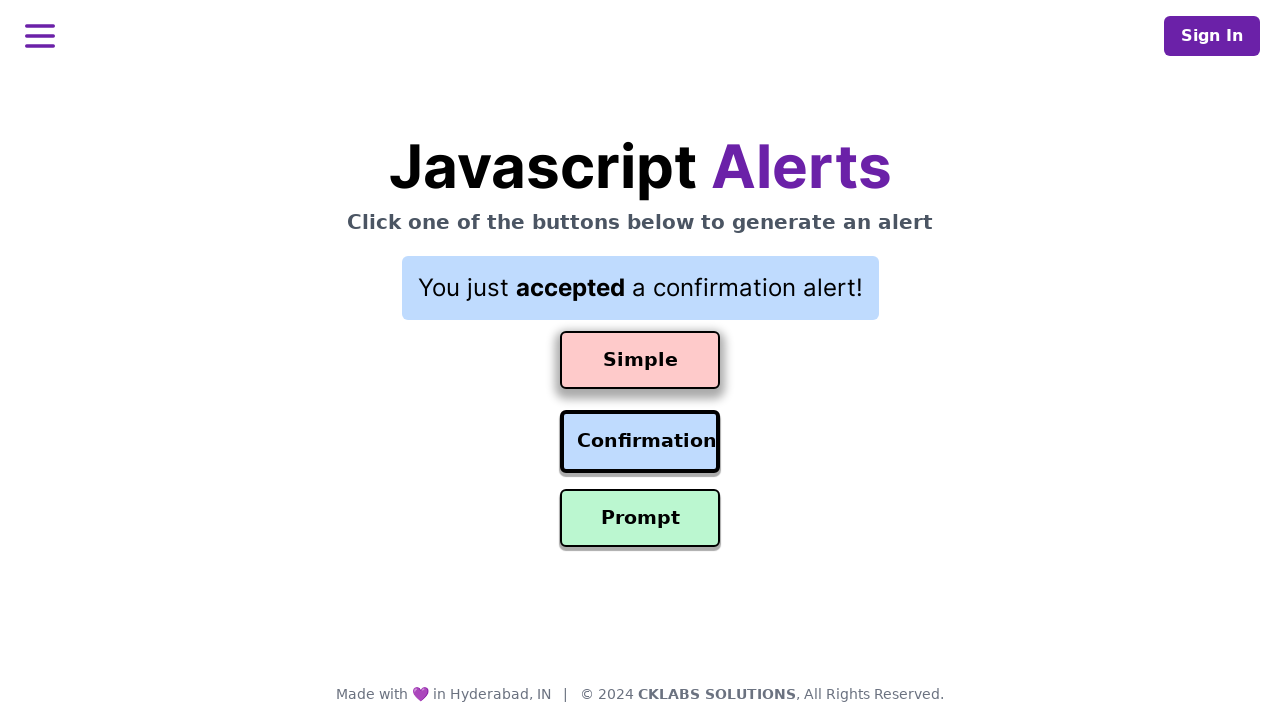

Waited for confirmation alert to be processed
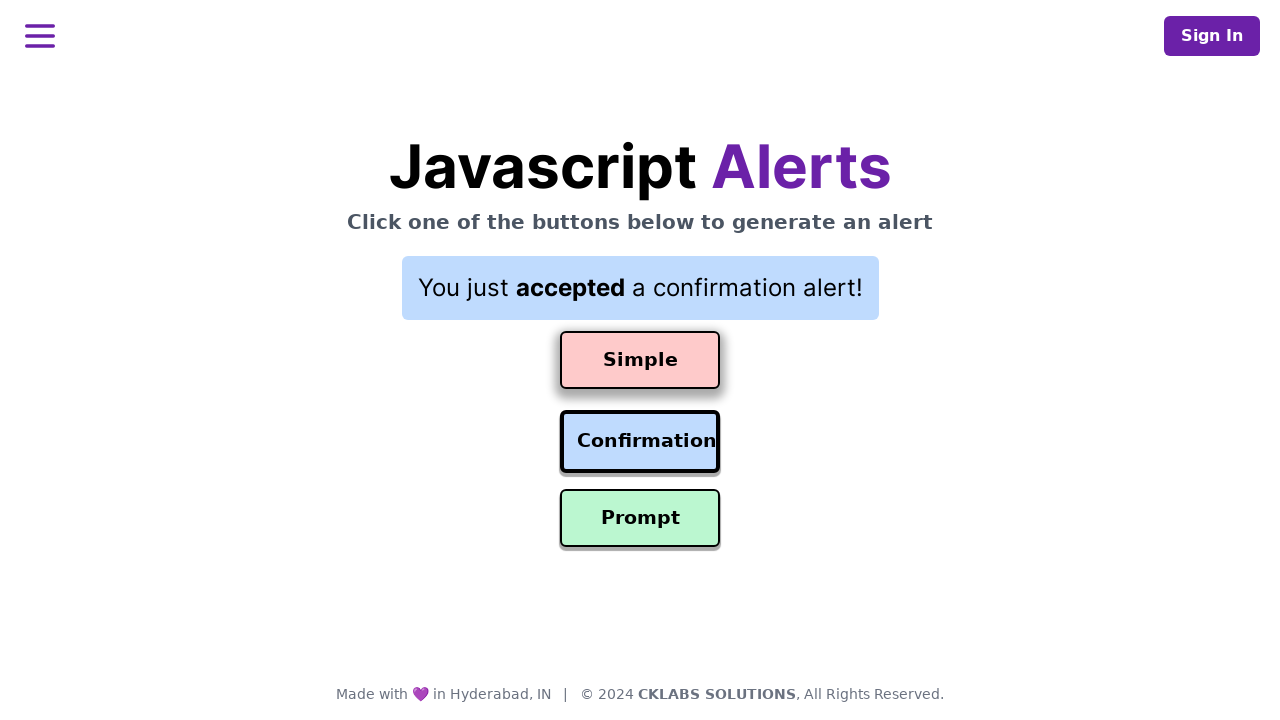

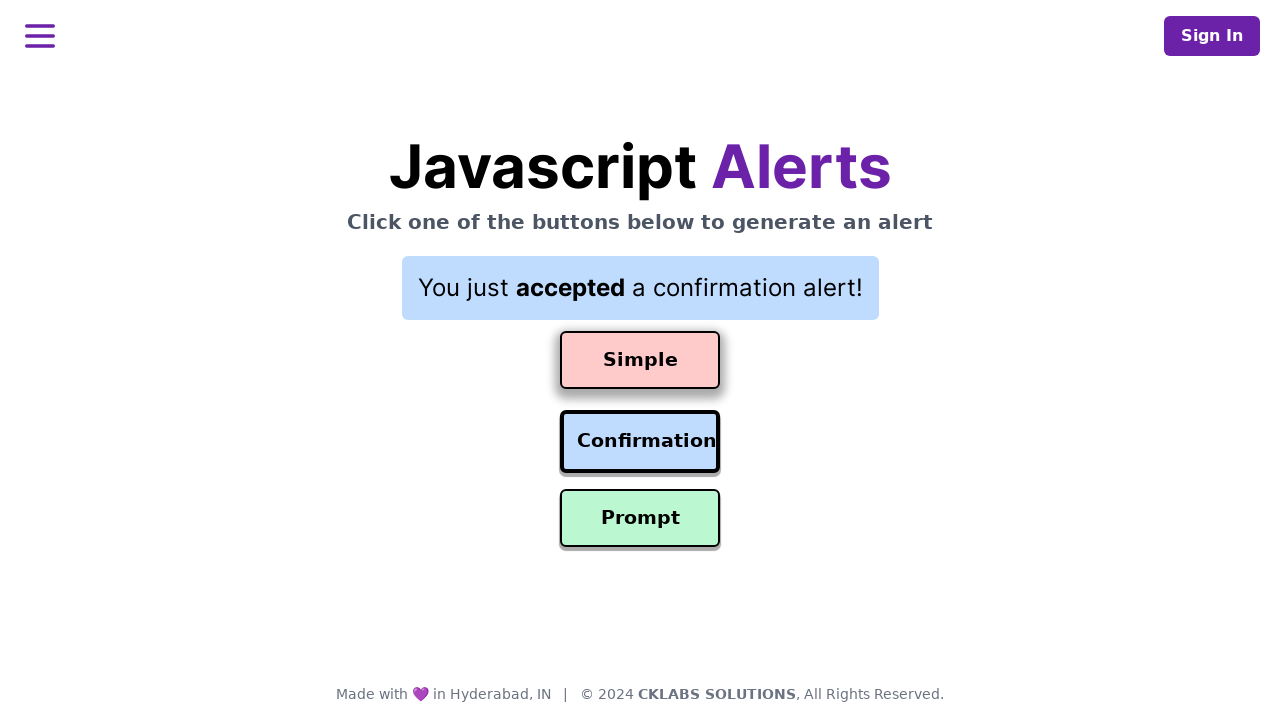